Tests dynamic controls functionality by clicking Enable button, waiting for input to become enabled, typing text into the input field, clearing it, then navigating to drag and drop page to verify column elements are visible and aligned.

Starting URL: https://the-internet.herokuapp.com/dynamic_controls

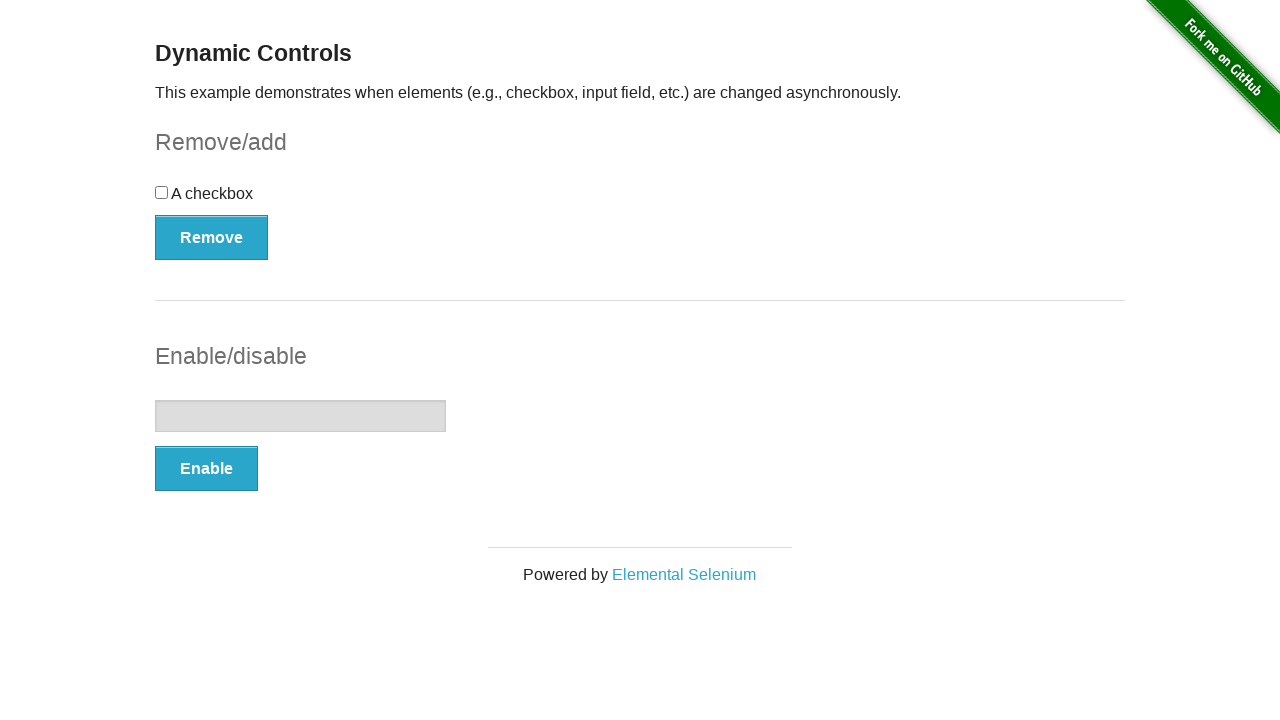

Clicked Enable button at (206, 469) on xpath=//button[text()='Enable']
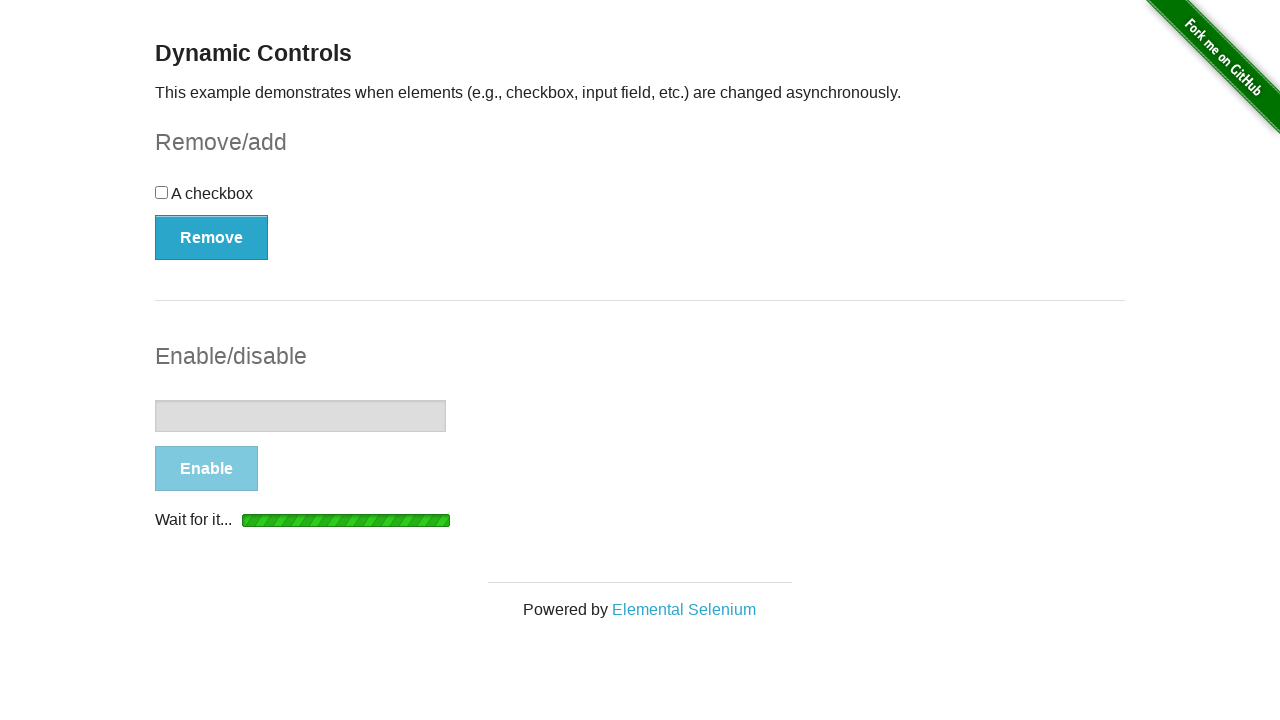

Input field became visible
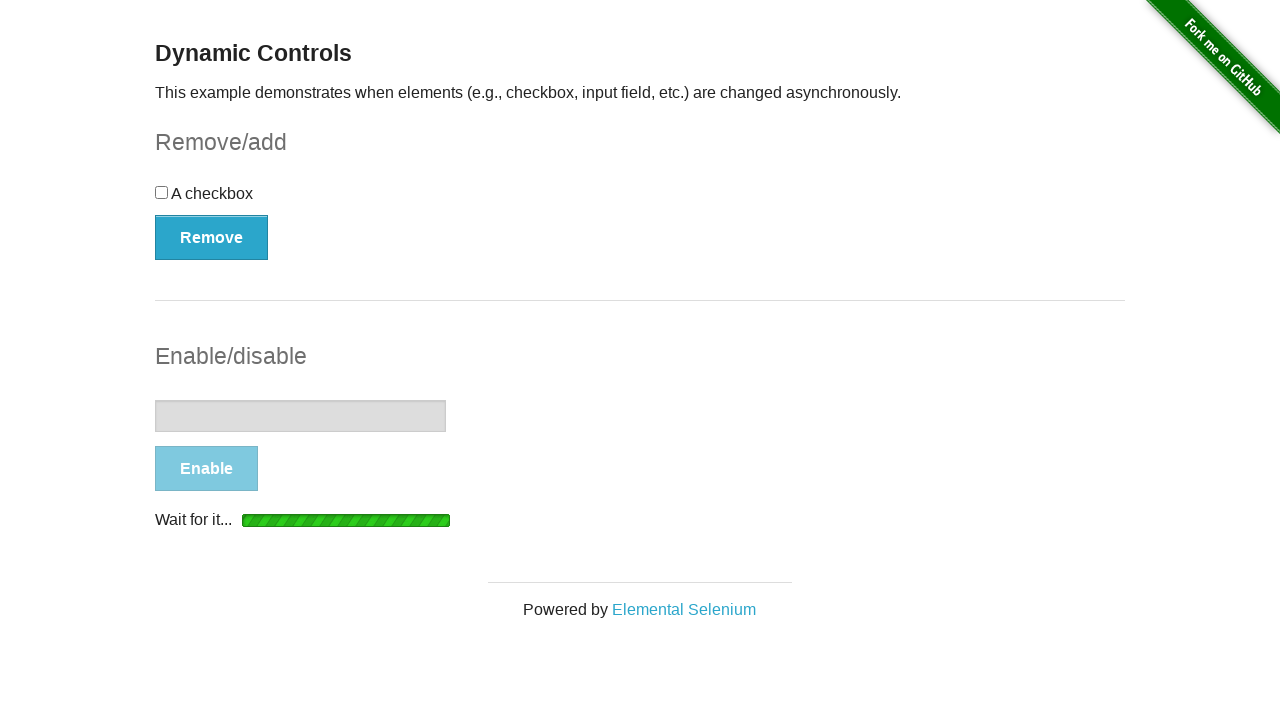

Message element appeared
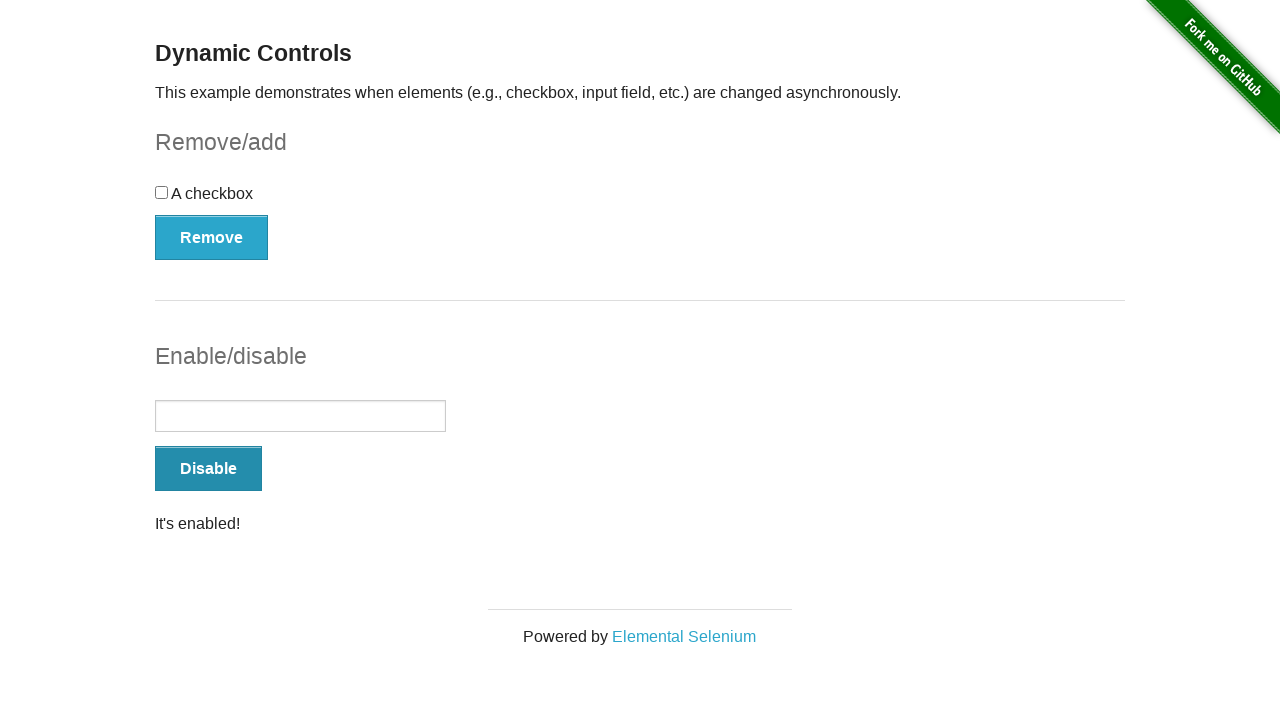

Message displayed 'It's enabled!' text
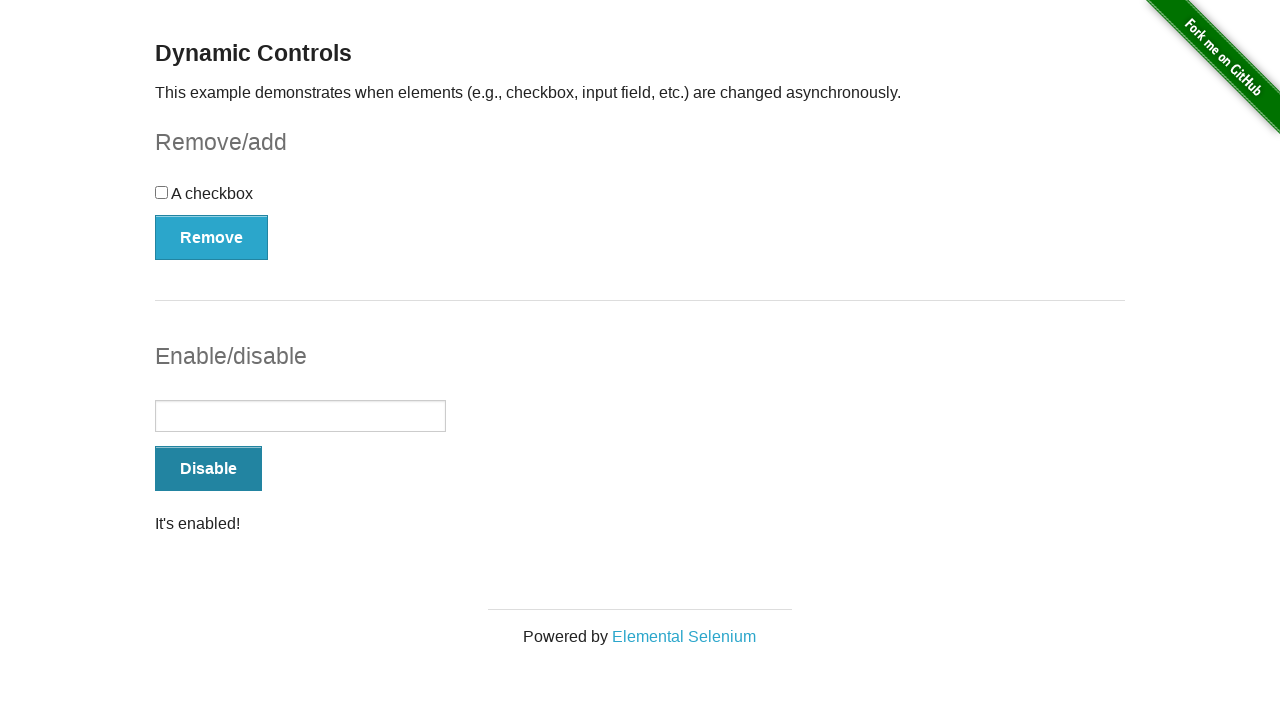

Button text changed to 'Disable'
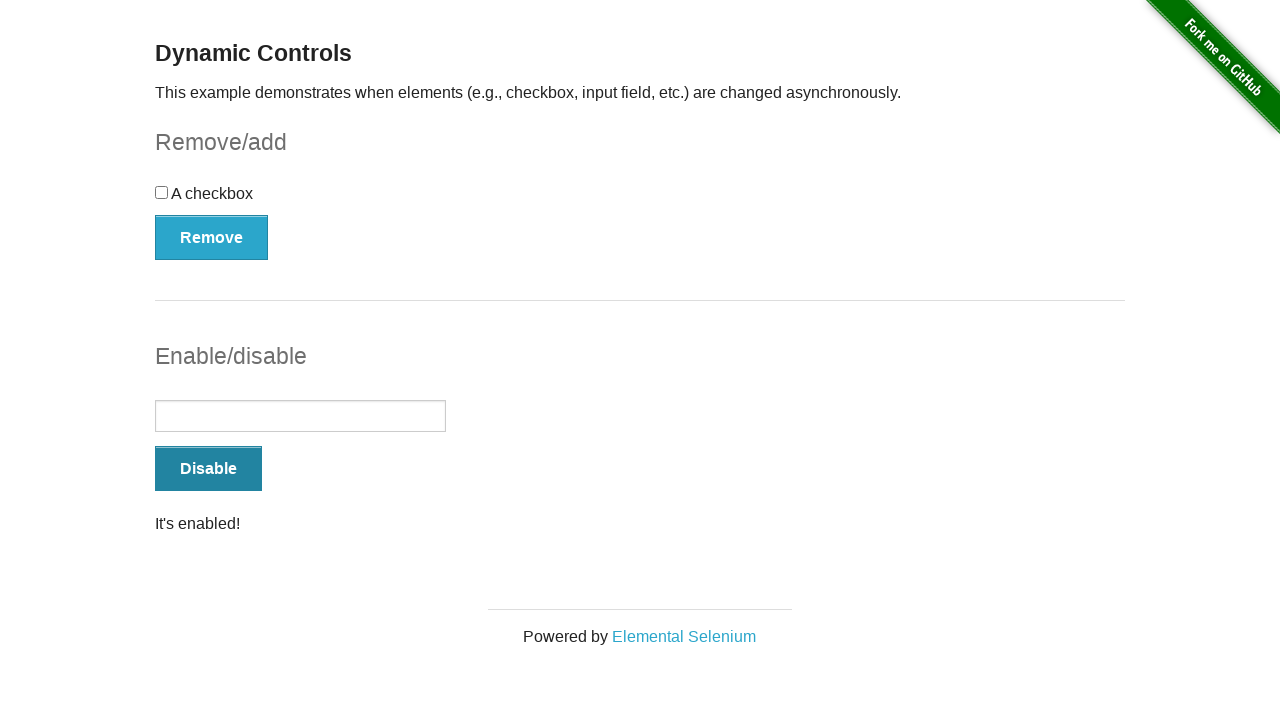

Typed 'Bootcamp' into input field on input[type='text']
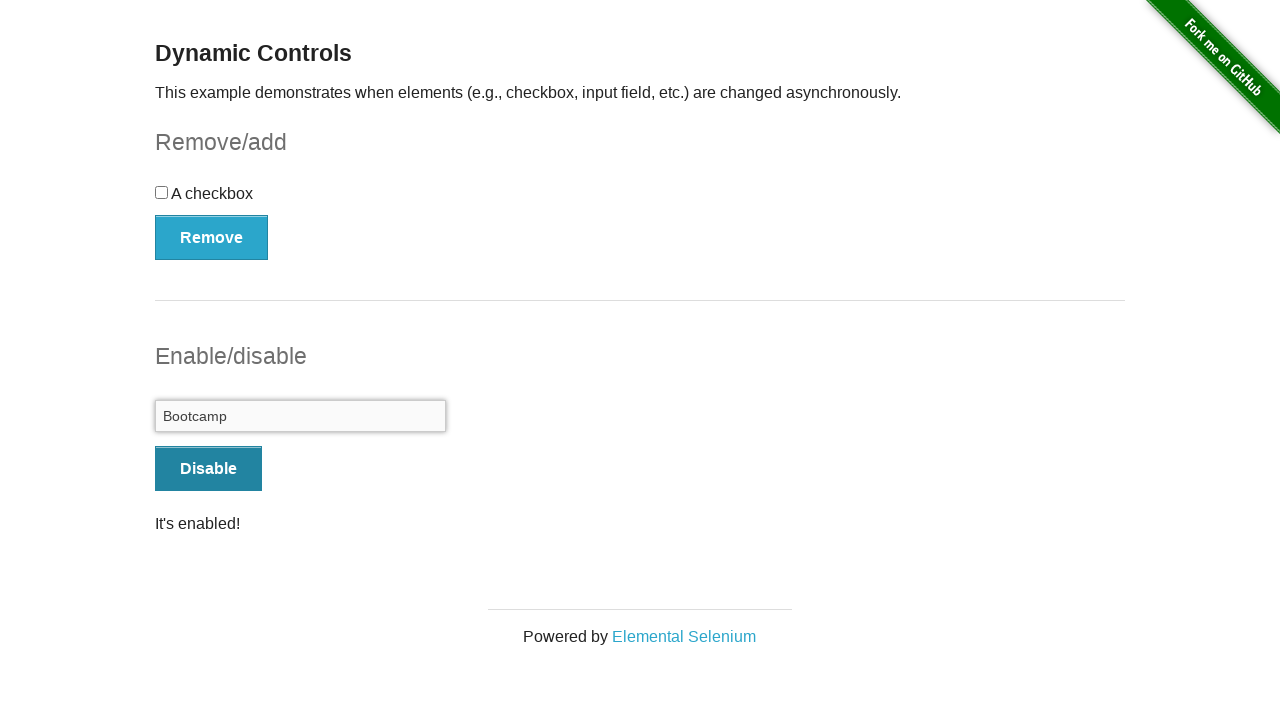

Cleared input field on input[type='text']
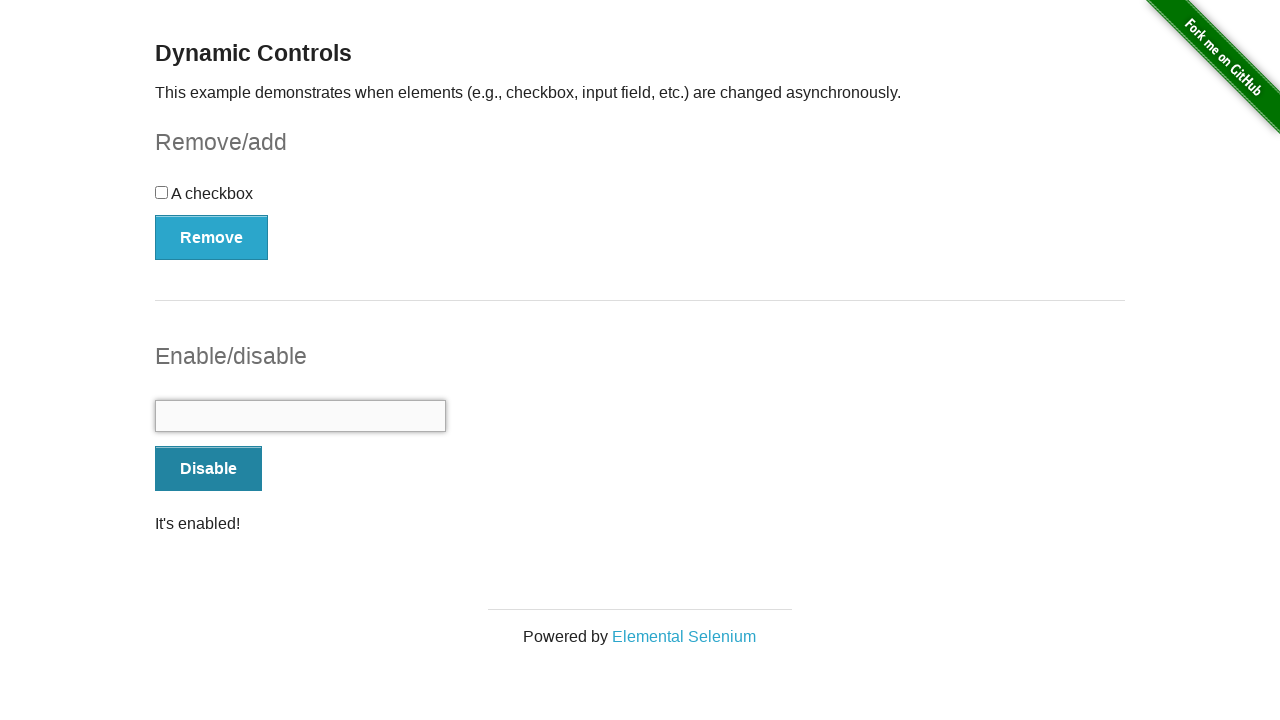

Navigated to drag and drop page
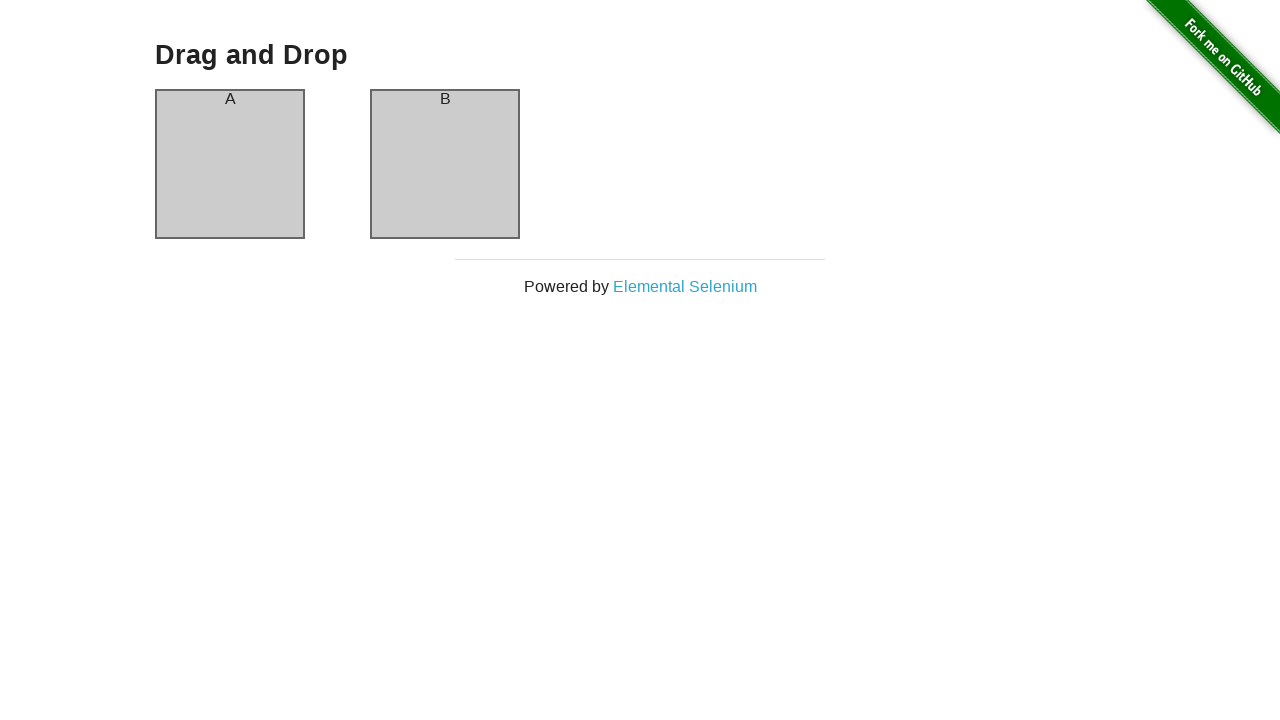

Column A became visible
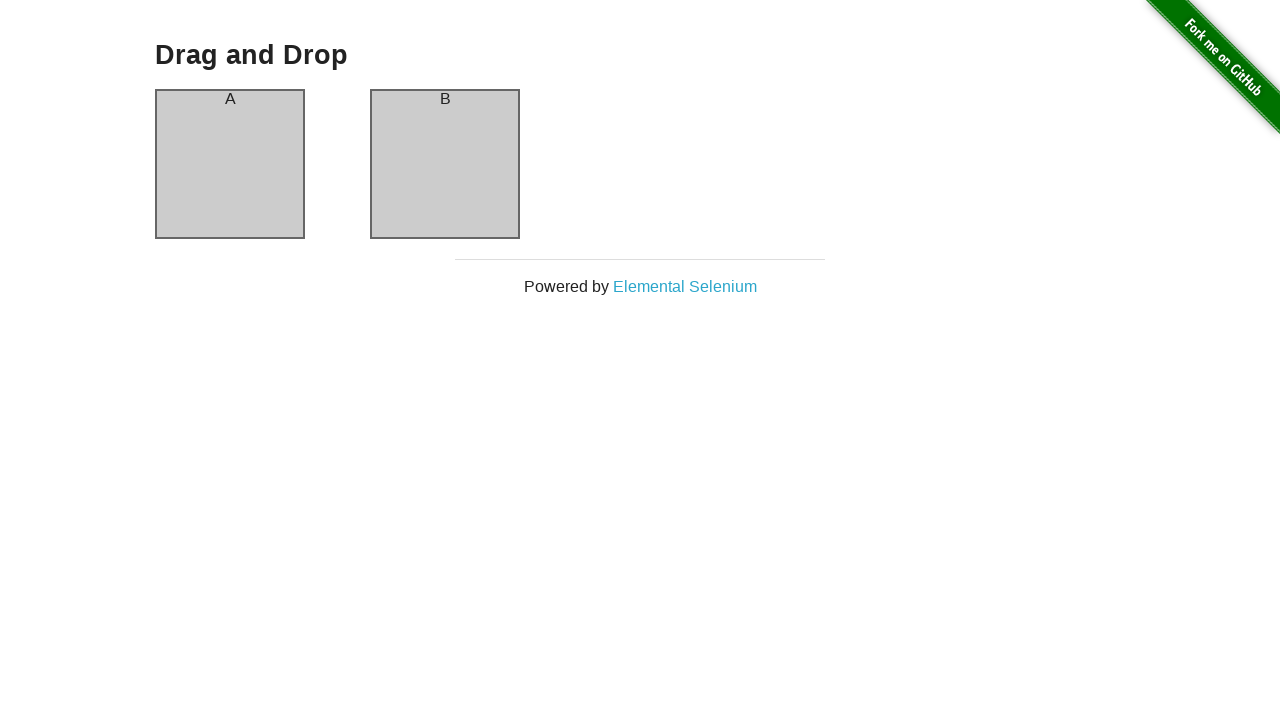

Column B became visible
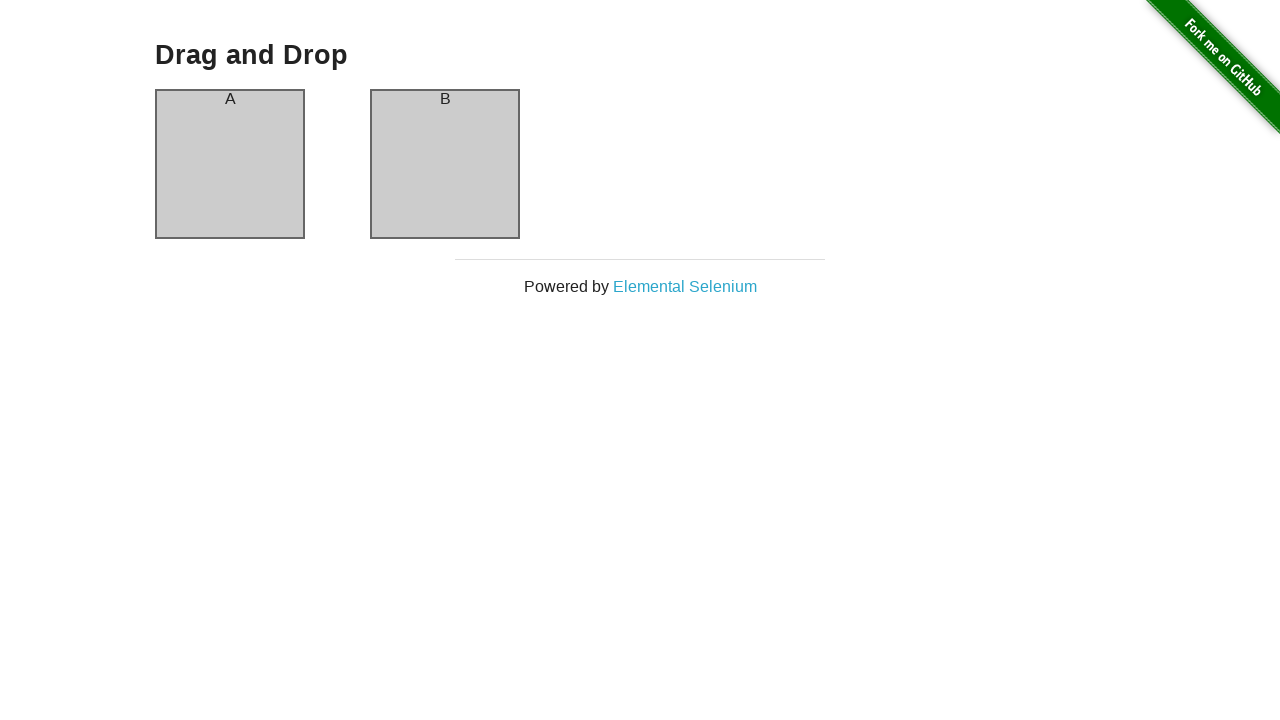

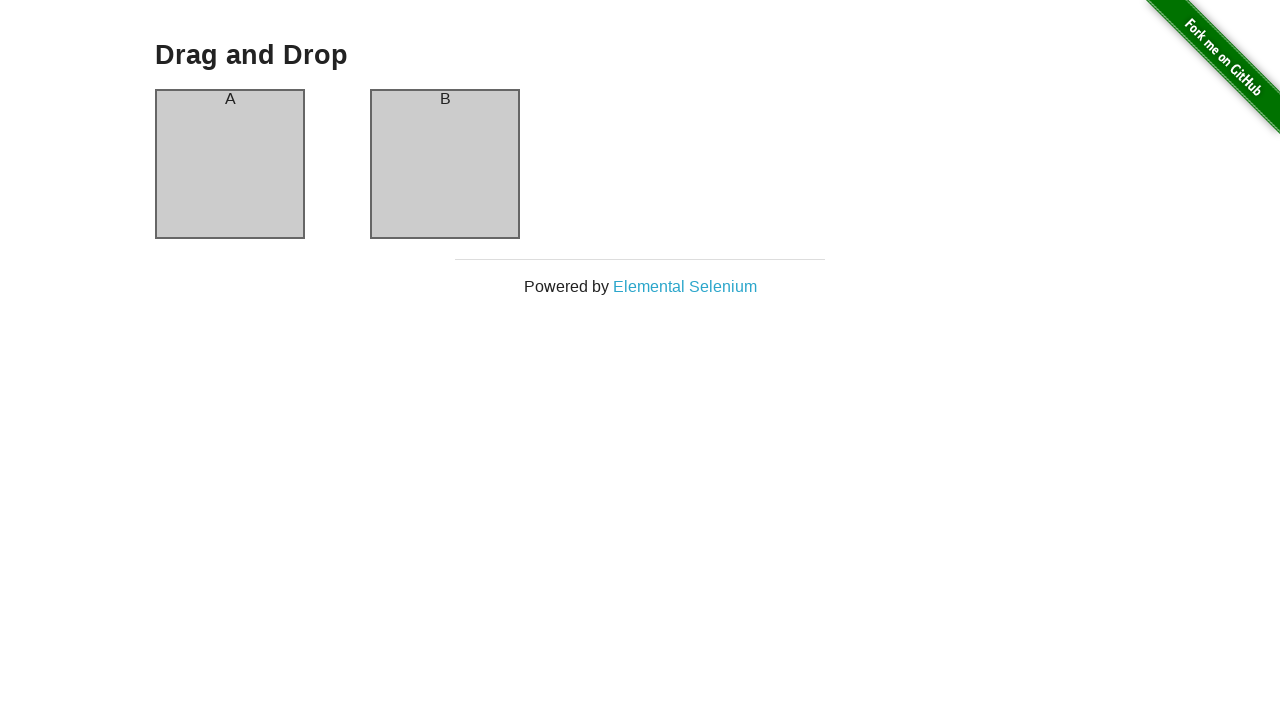